Tests selecting and deselecting the first checkbox by clicking it twice

Starting URL: https://the-internet.herokuapp.com/checkboxes

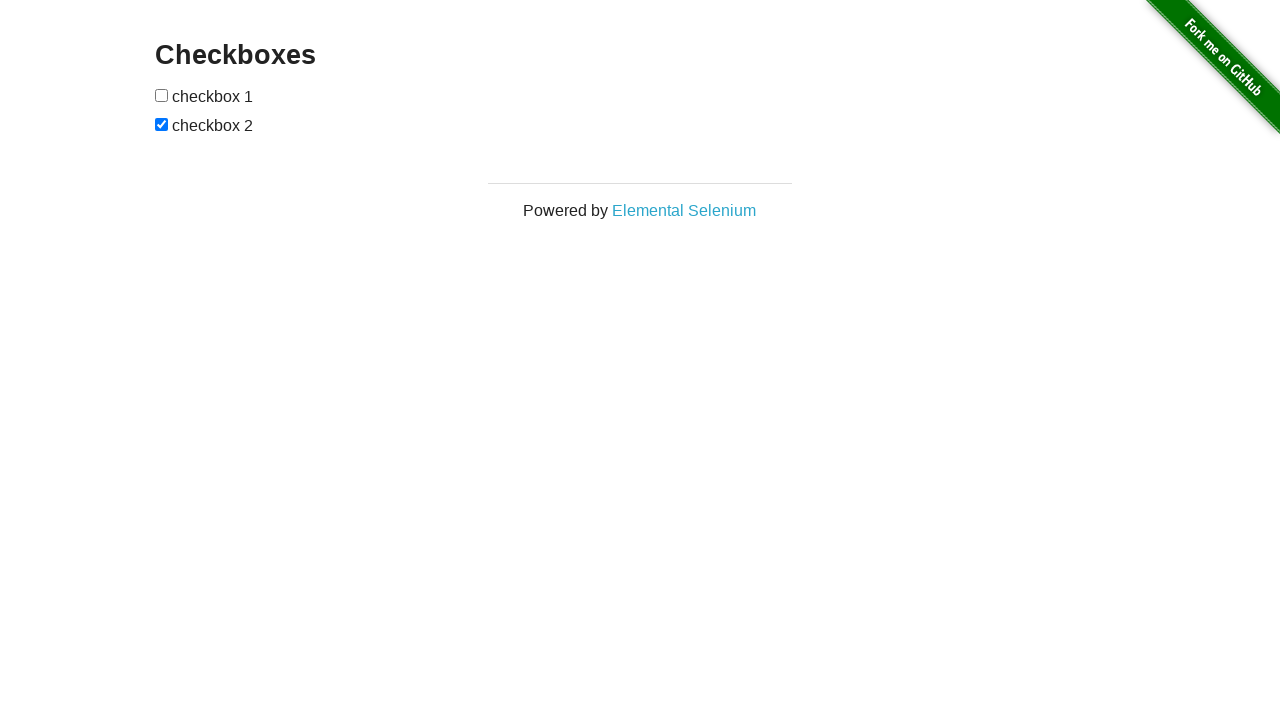

Located the first checkbox element
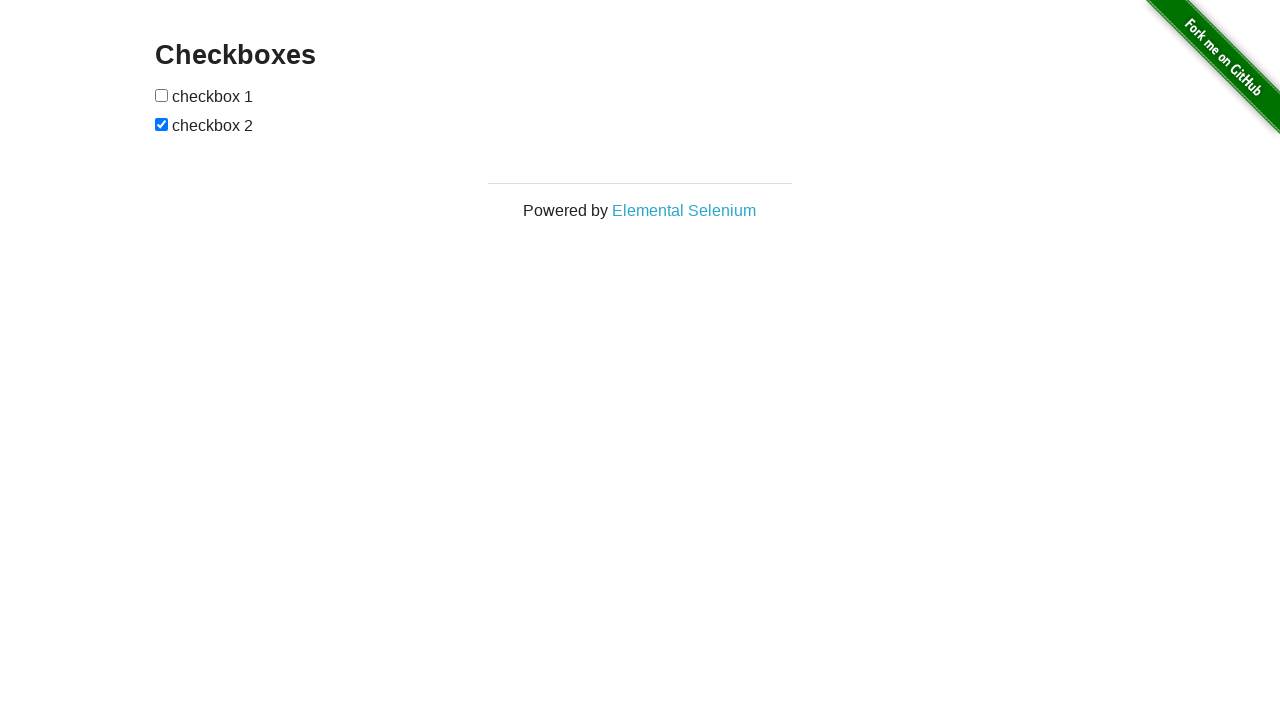

Clicked the first checkbox to select it at (162, 95) on xpath=//form[@id='checkboxes']/input[1]
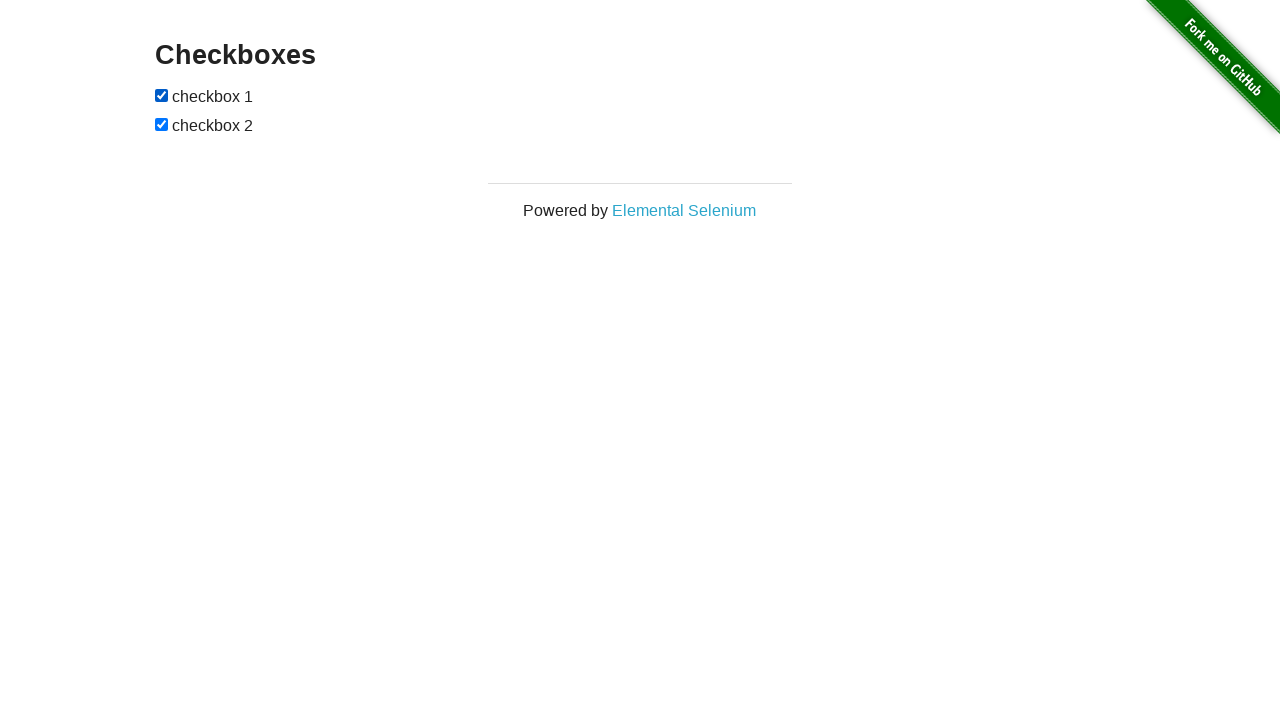

Verified that the first checkbox is now selected
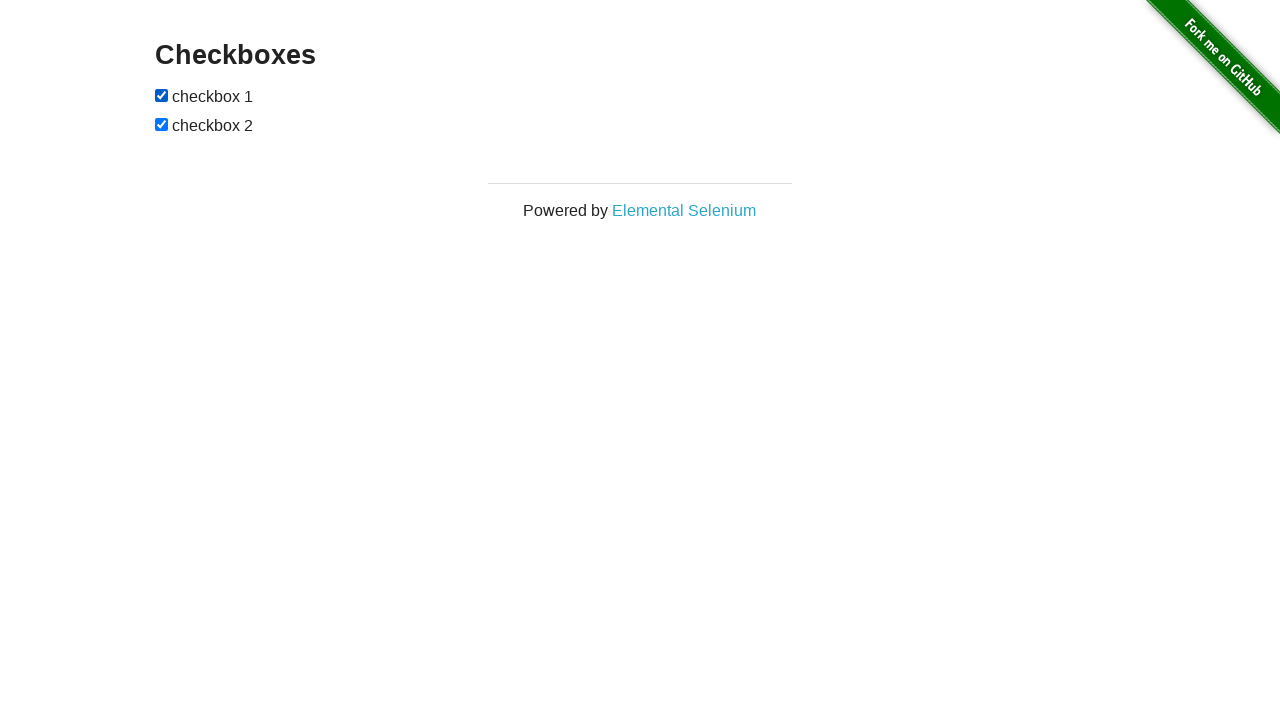

Clicked the first checkbox to deselect it at (162, 95) on xpath=//form[@id='checkboxes']/input[1]
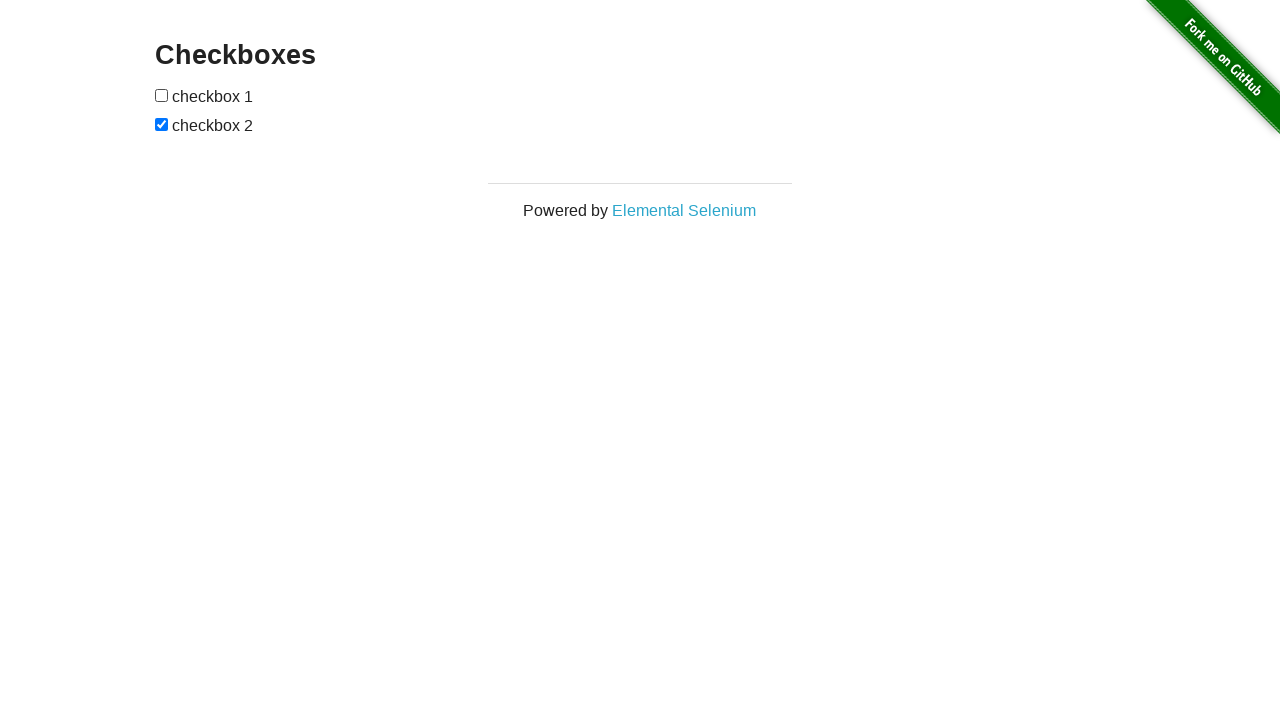

Verified that the first checkbox is now deselected
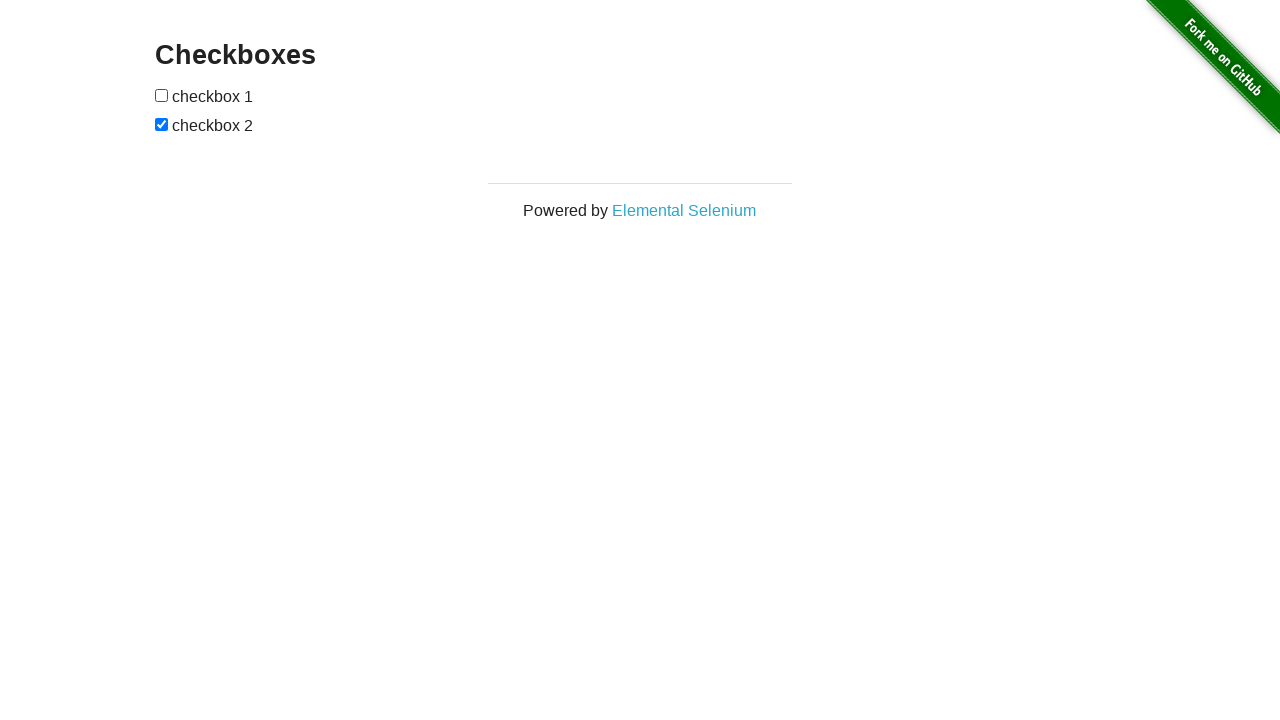

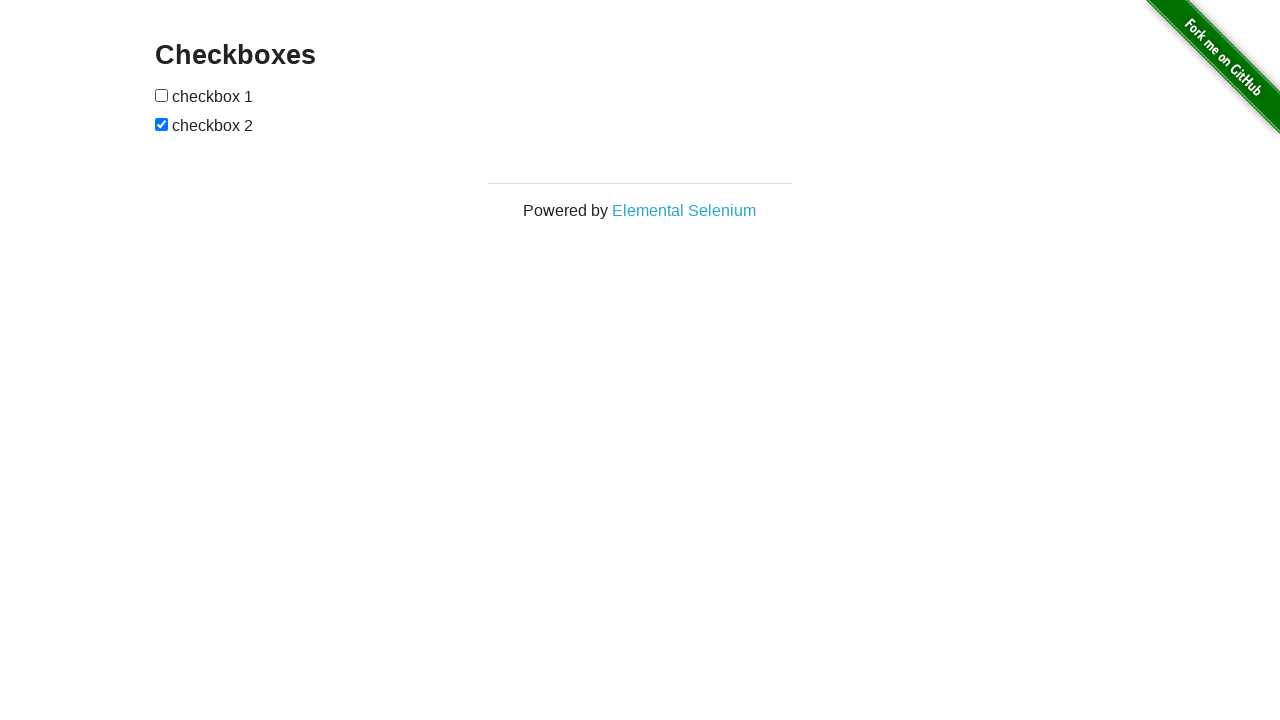